Tests checkbox interaction by checking if checkboxes are selected and clicking them accordingly - ensures checkbox1 is selected, then toggles checkbox2

Starting URL: https://the-internet.herokuapp.com/checkboxes

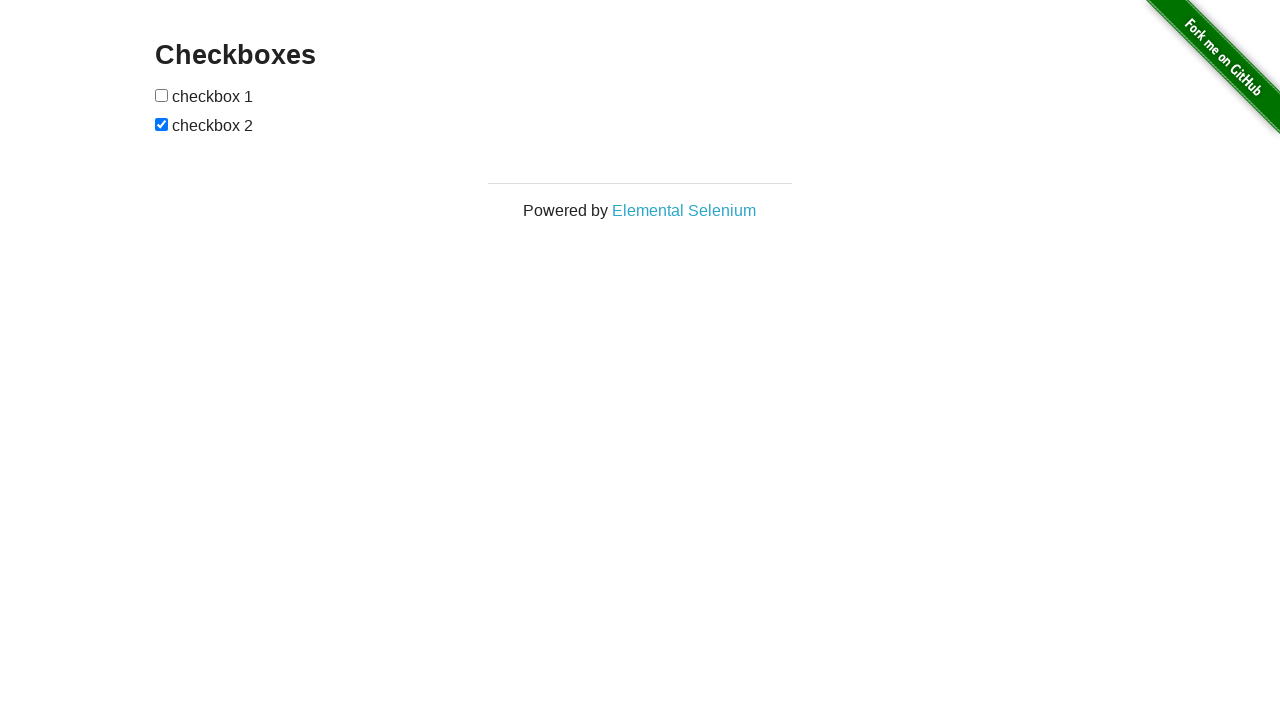

Located checkbox1 element
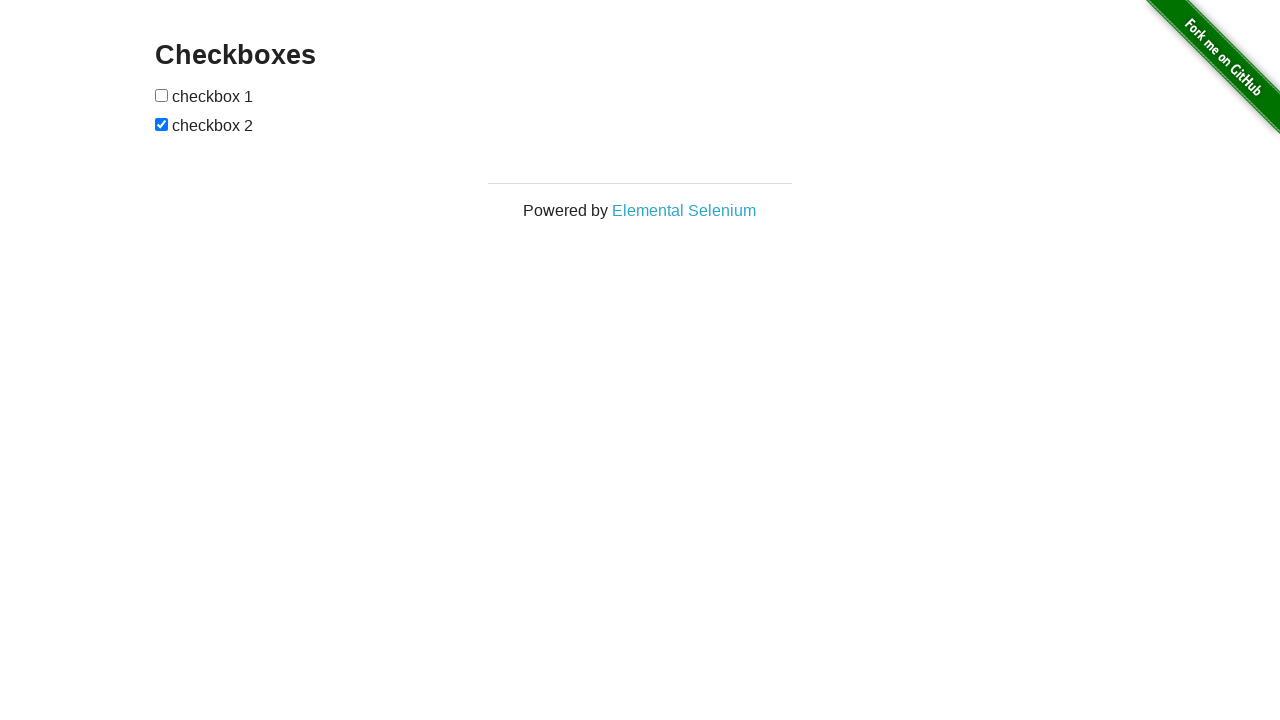

Located checkbox2 element
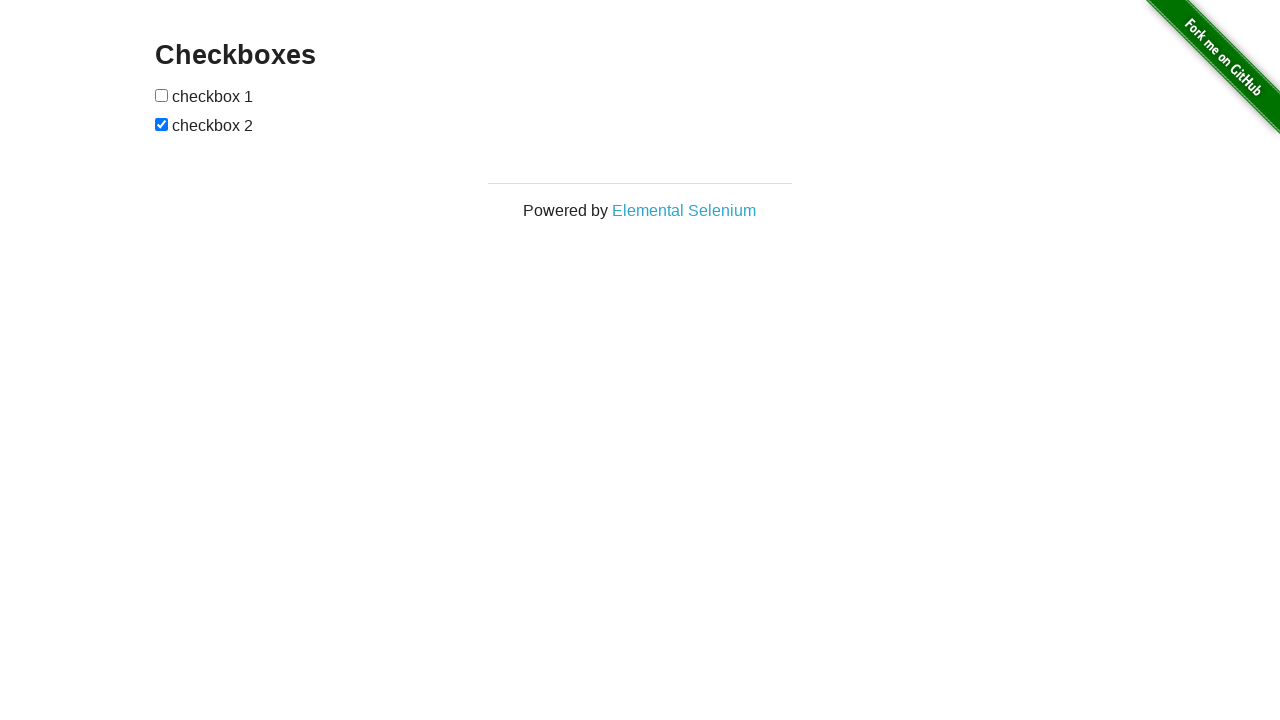

Checkbox1 is now visible
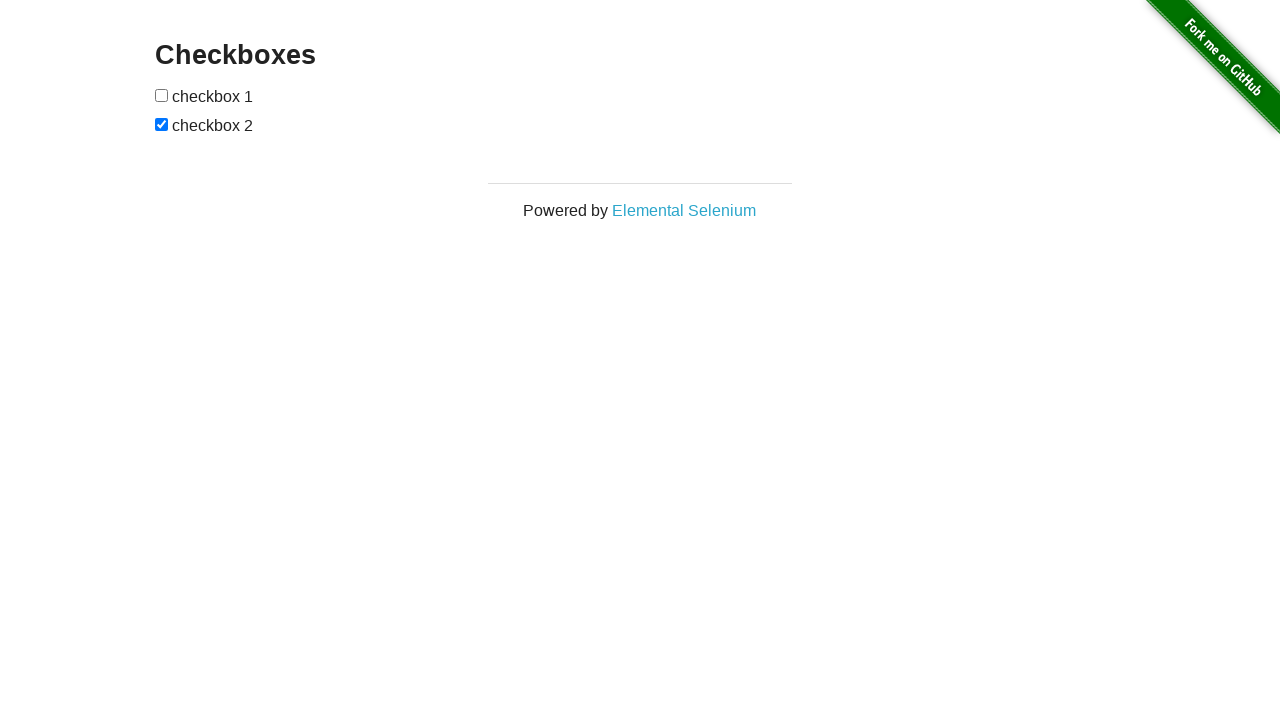

Checkbox1 was unchecked, clicked to select it at (162, 95) on (//*[@type='checkbox'])[1]
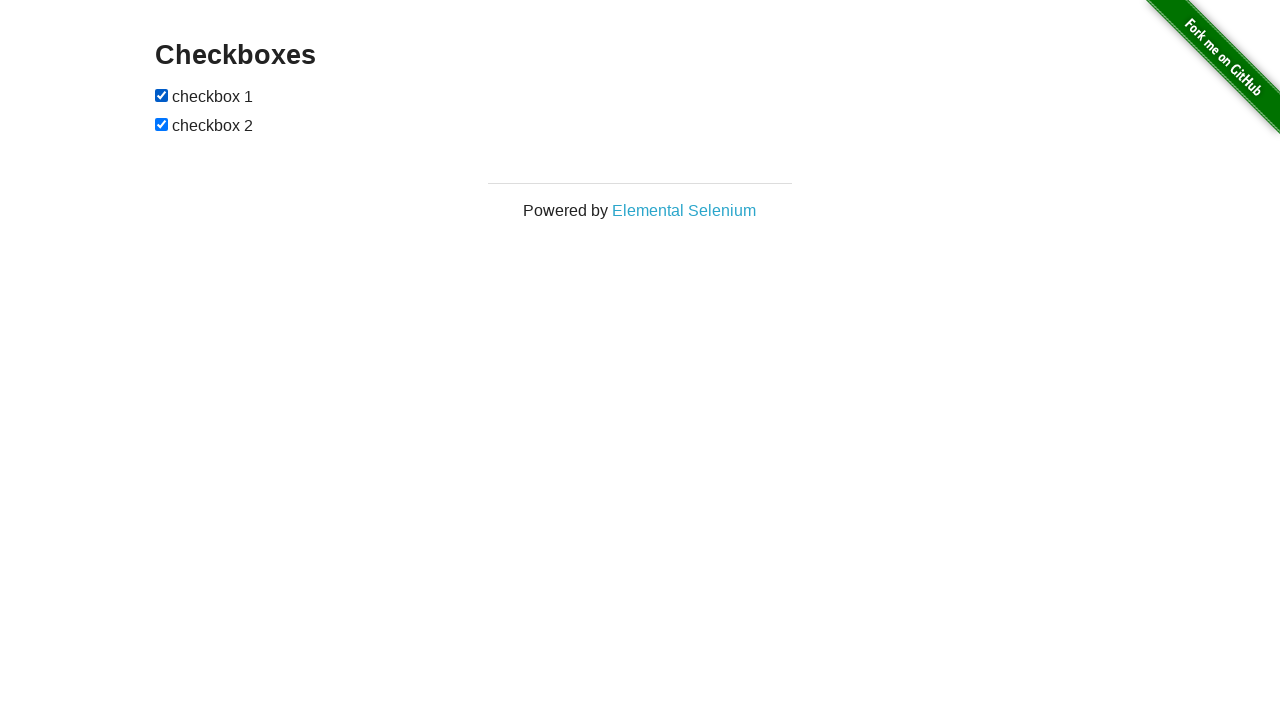

Checkbox2 is already selected
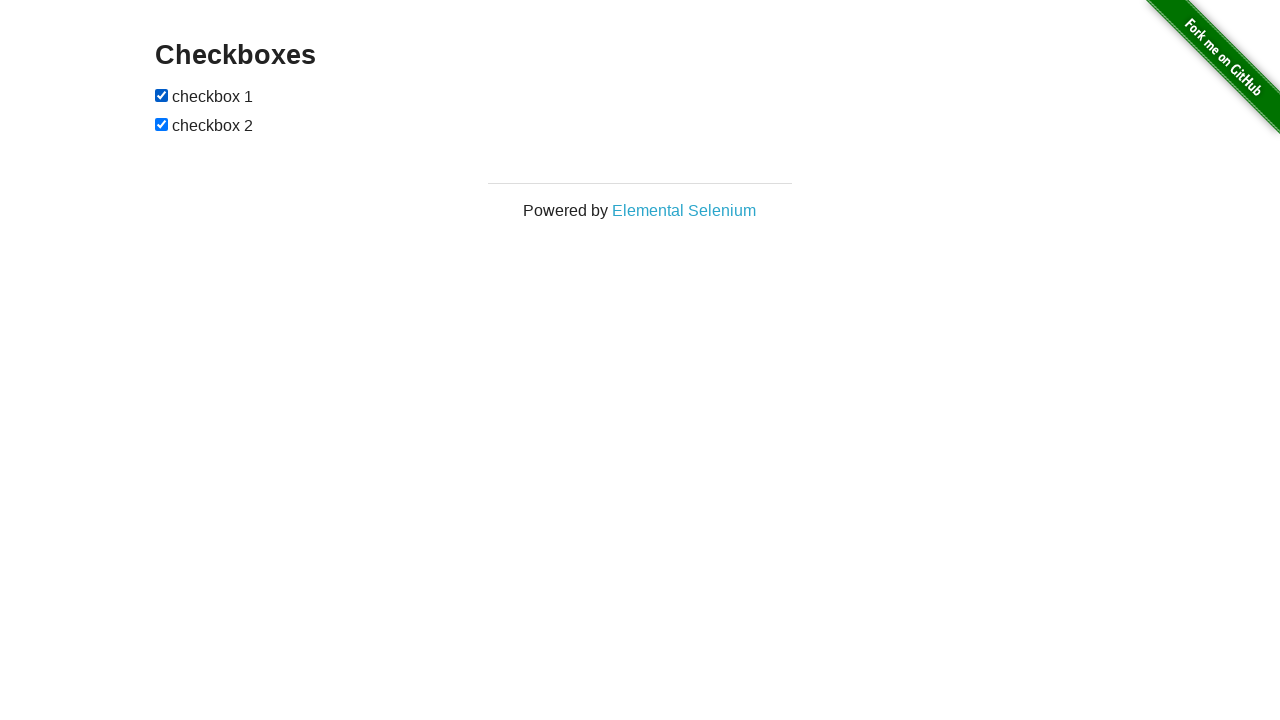

Checkbox2 was selected, clicked to uncheck it at (162, 124) on (//*[@type='checkbox'])[2]
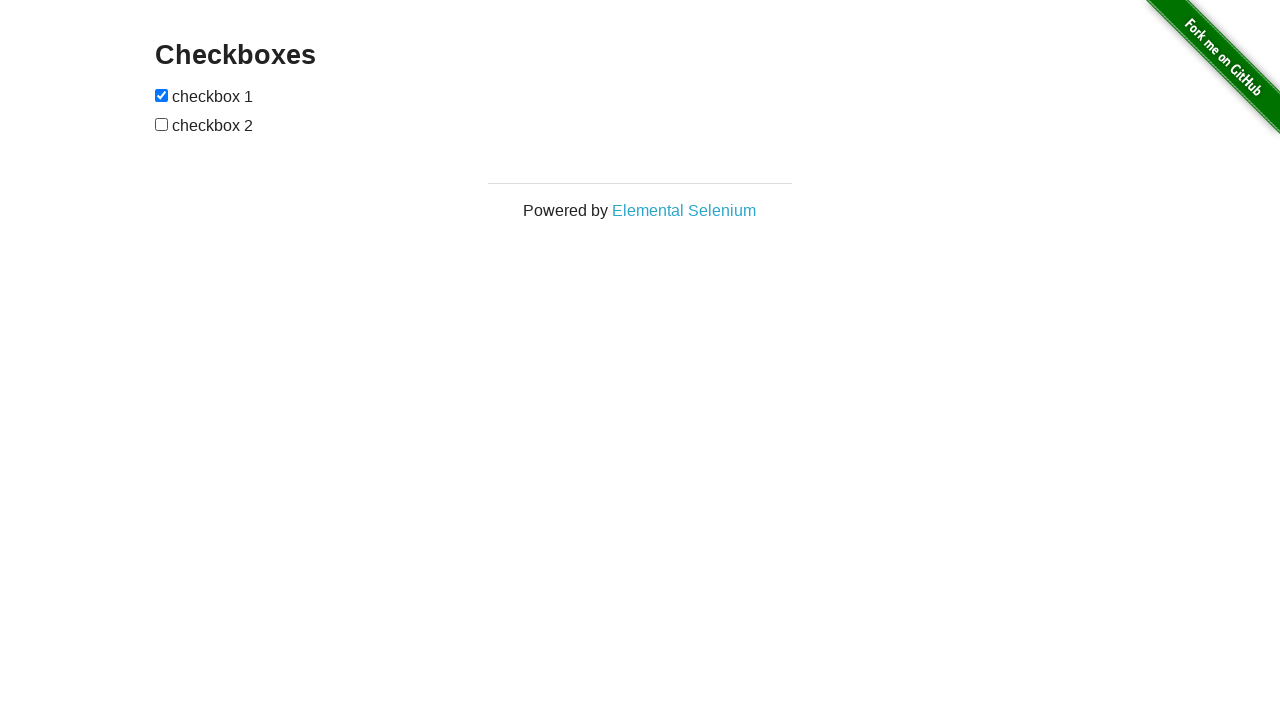

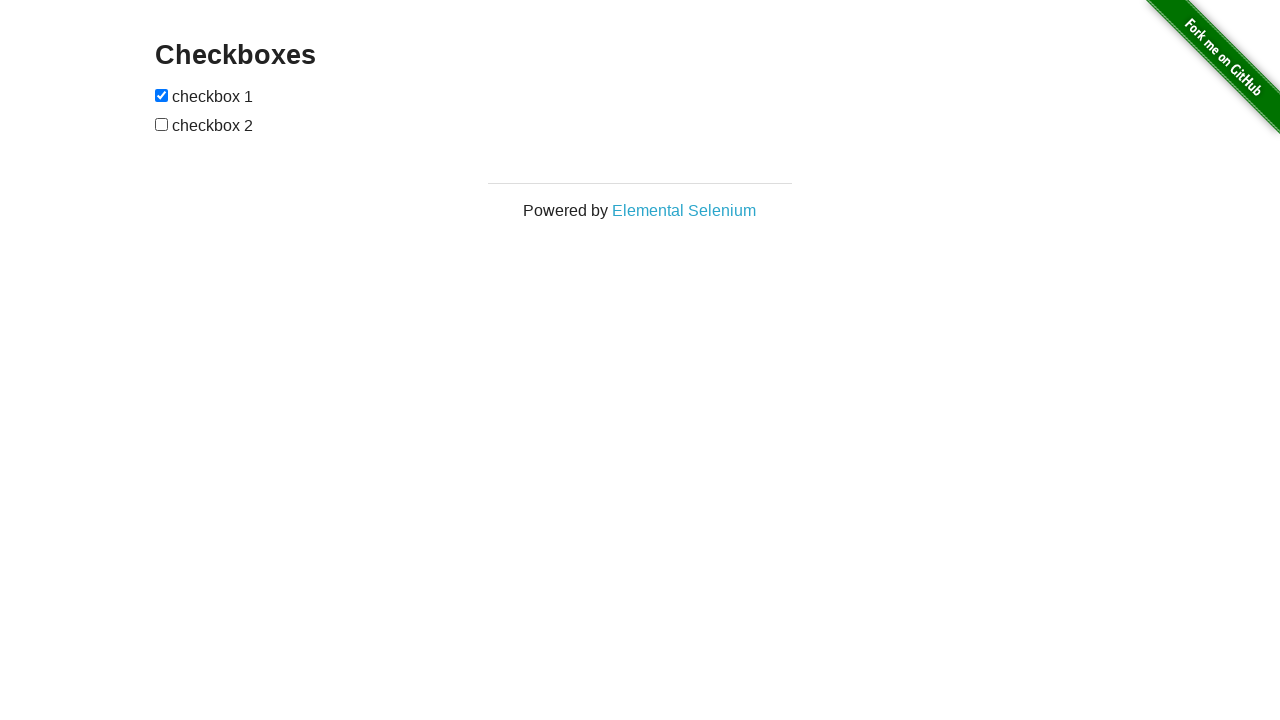